Tests multiplication functionality on calculator.net by multiplying 423 by 525 and verifying the result is displayed

Starting URL: https://www.calculator.net/

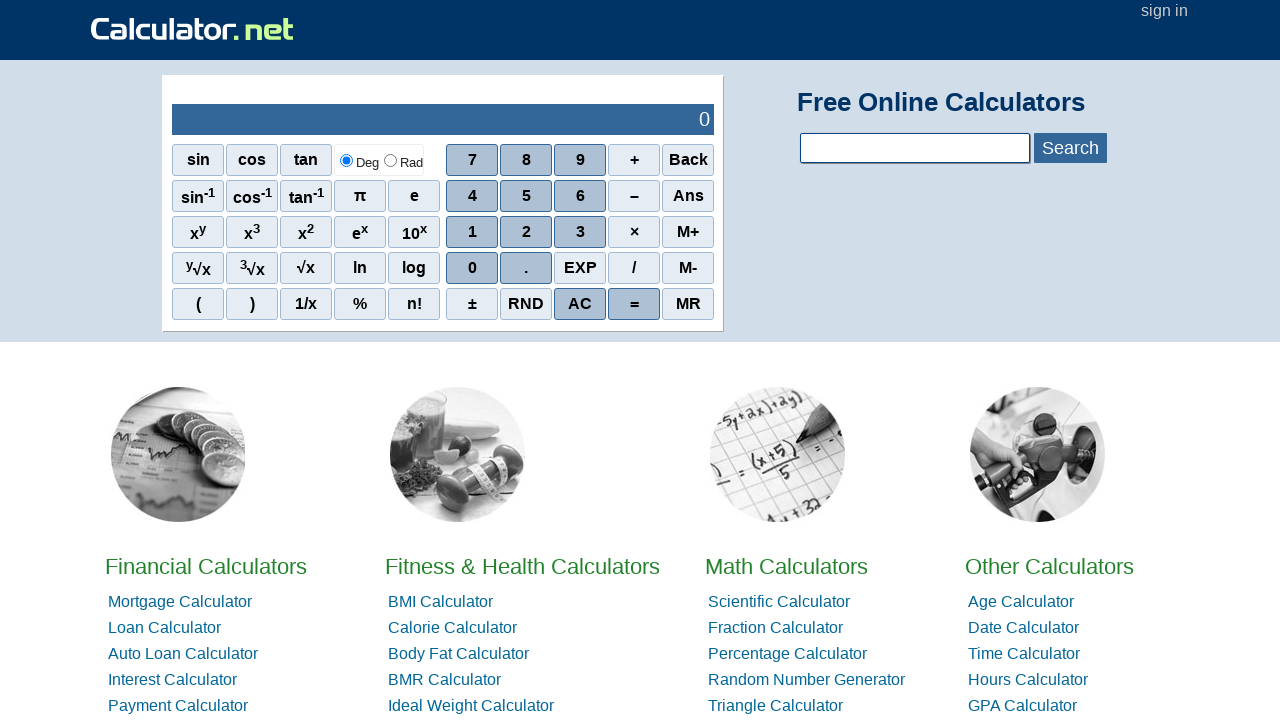

Clicked number 4 at (472, 196) on span[onclick='r(4)']
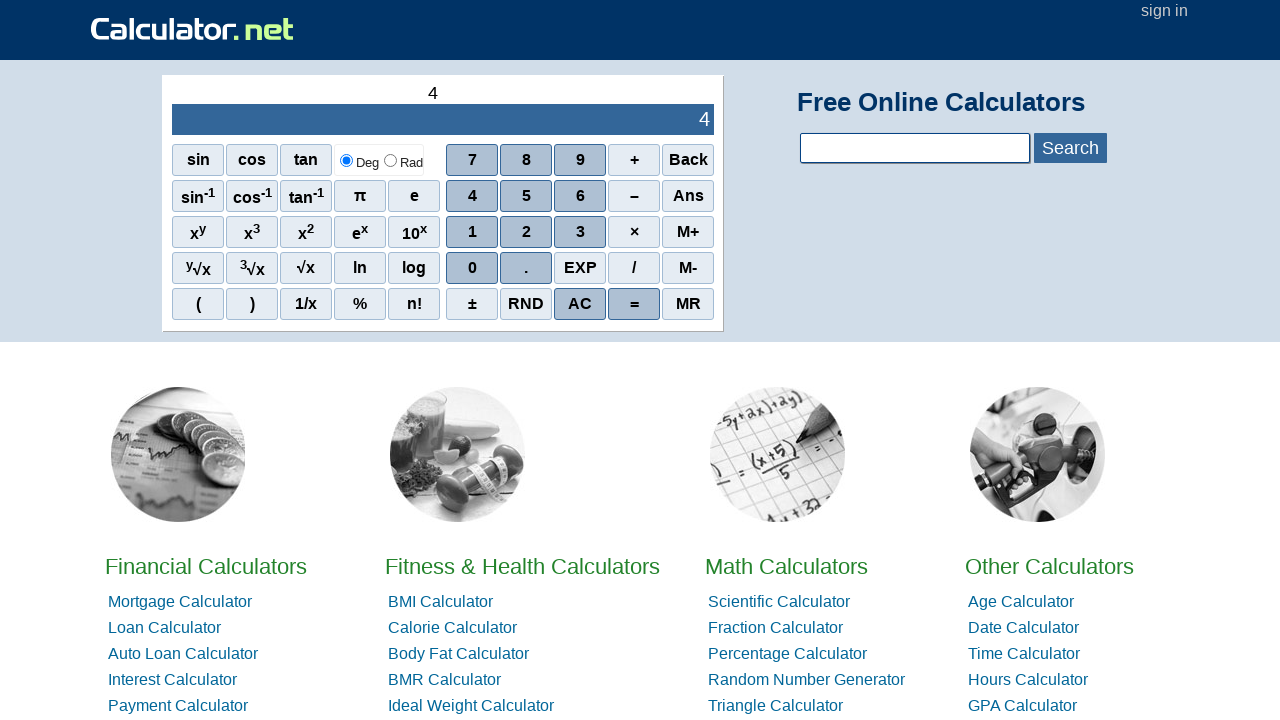

Clicked number 2 at (526, 232) on span[onclick='r(2)']
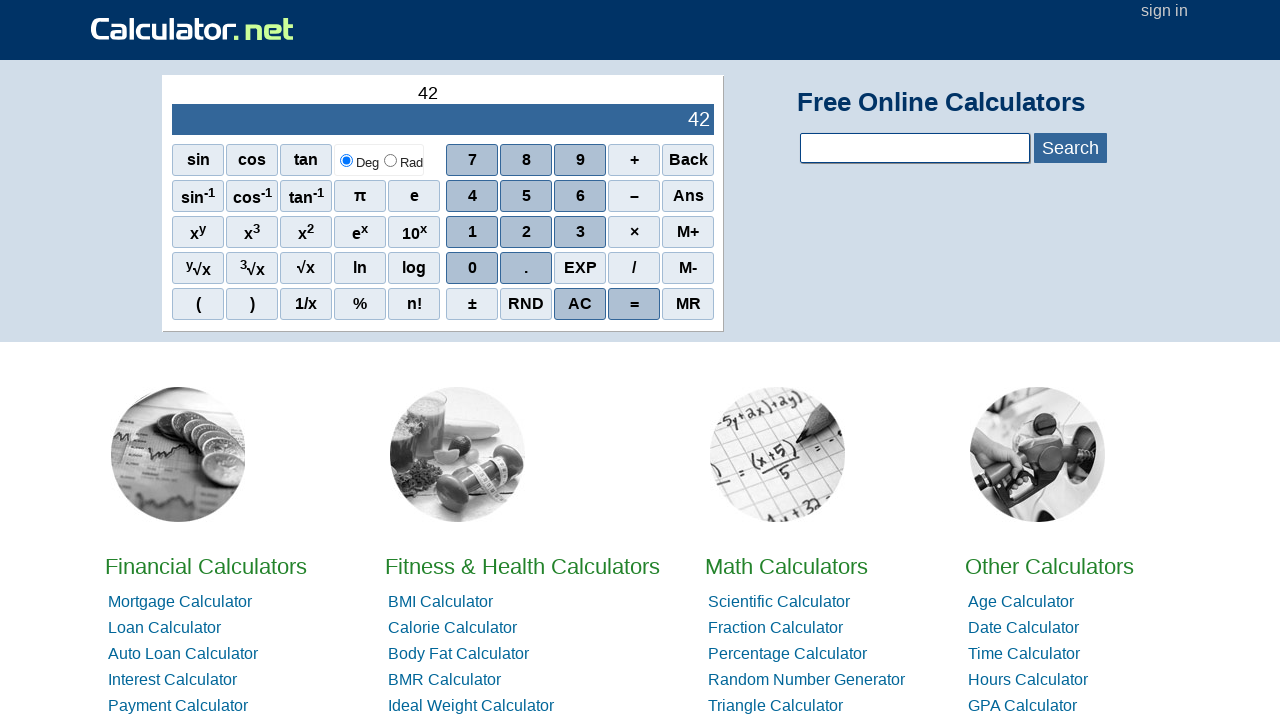

Clicked number 3 at (580, 232) on span[onclick='r(3)']
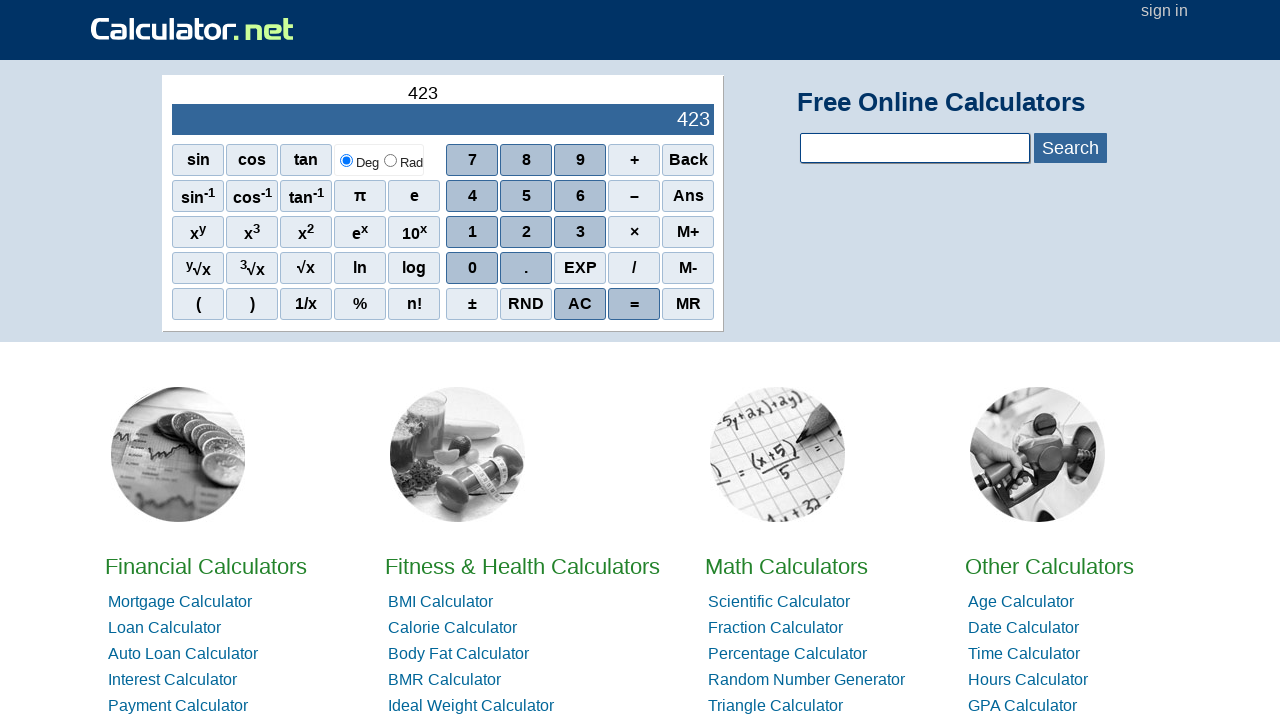

Clicked multiplication operator at (634, 232) on //span[contains(@onclick, 'r("×")') or text()='×']
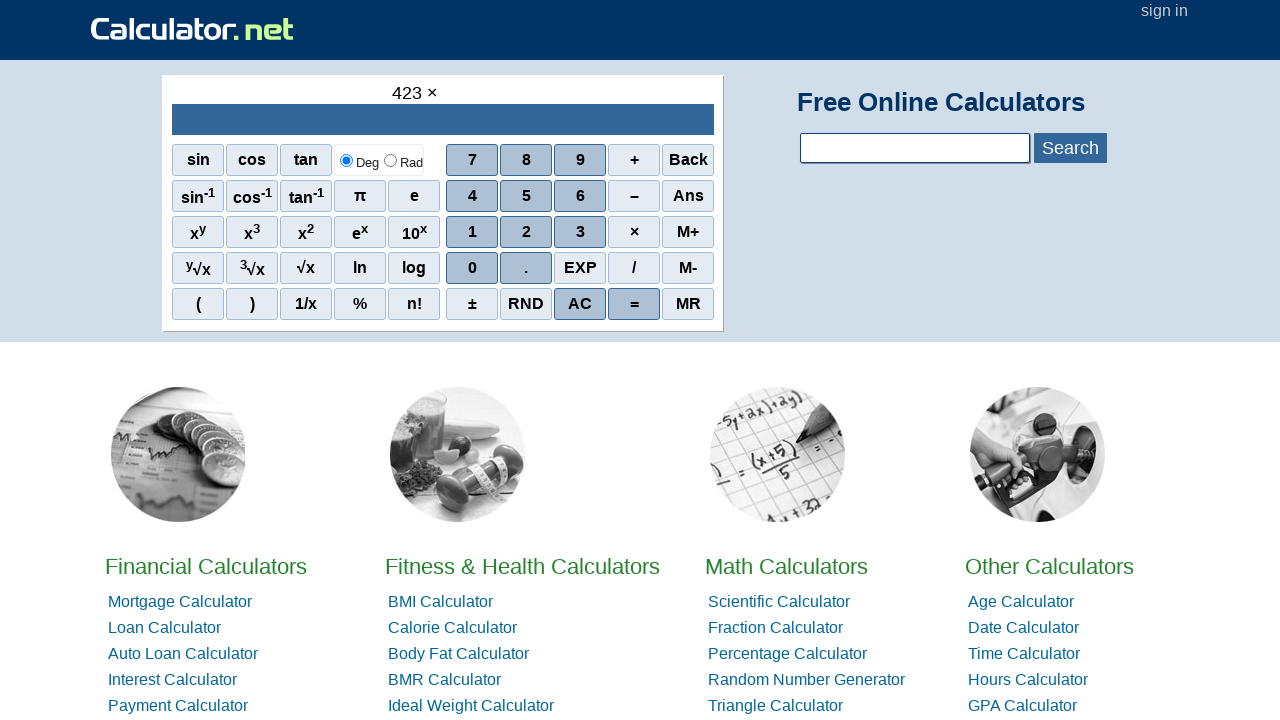

Clicked number 5 at (526, 196) on span[onclick='r(5)']
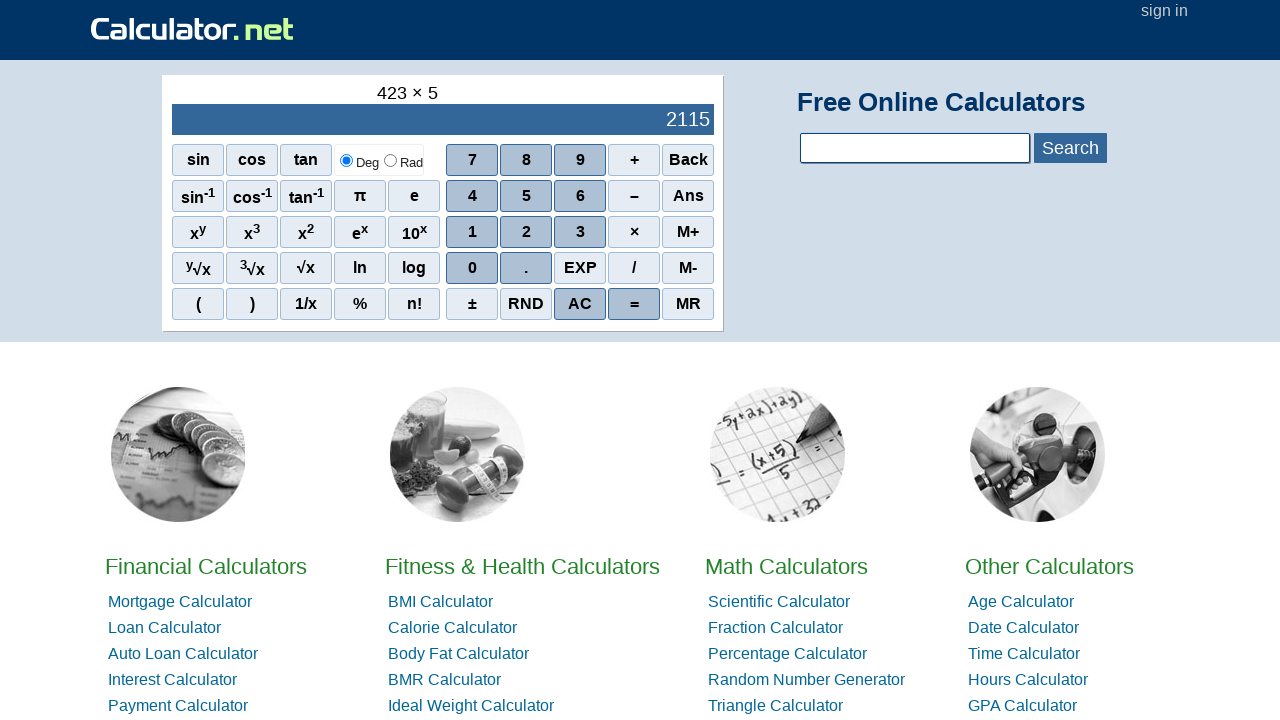

Clicked number 2 at (526, 232) on span[onclick='r(2)']
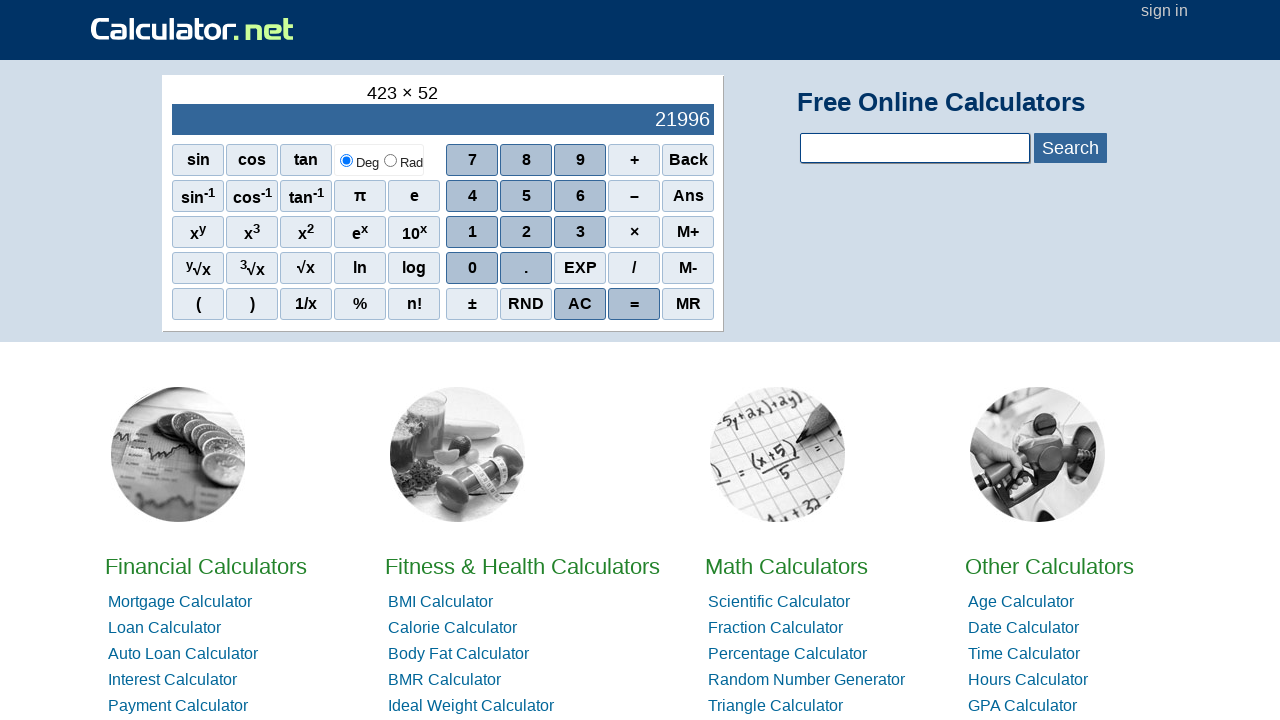

Clicked number 5 at (526, 196) on span[onclick='r(5)']
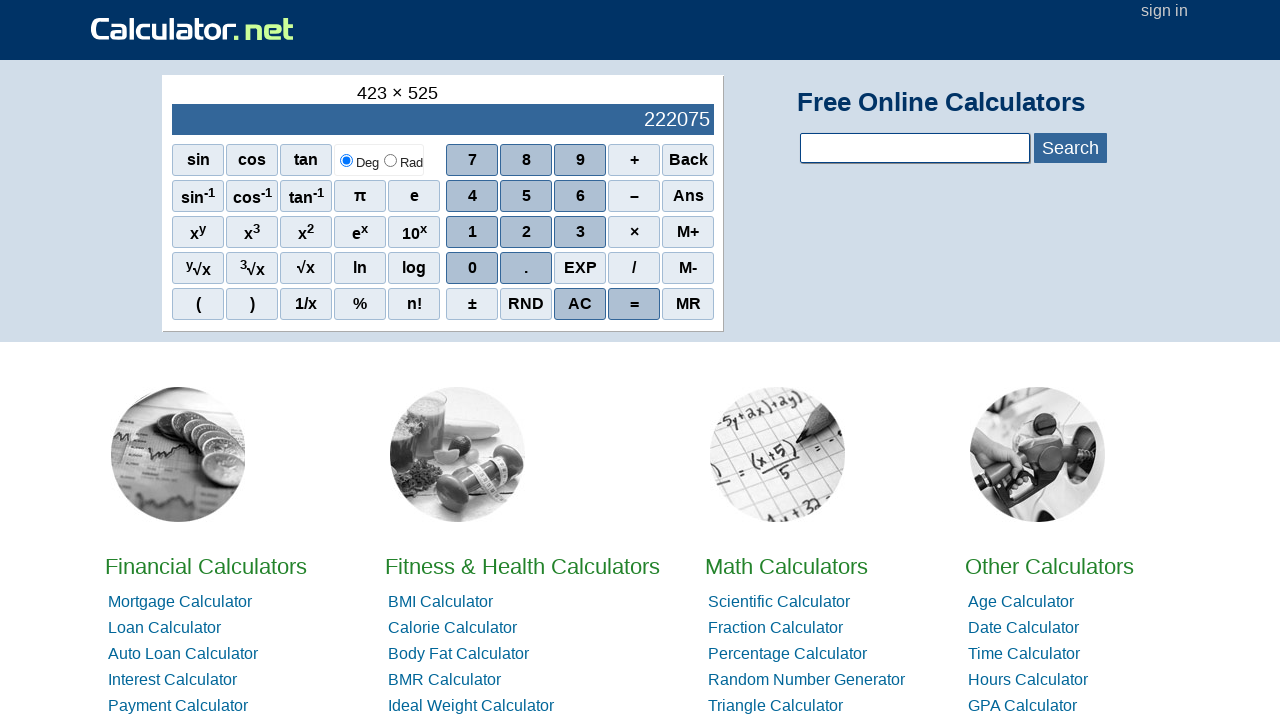

Result output element loaded
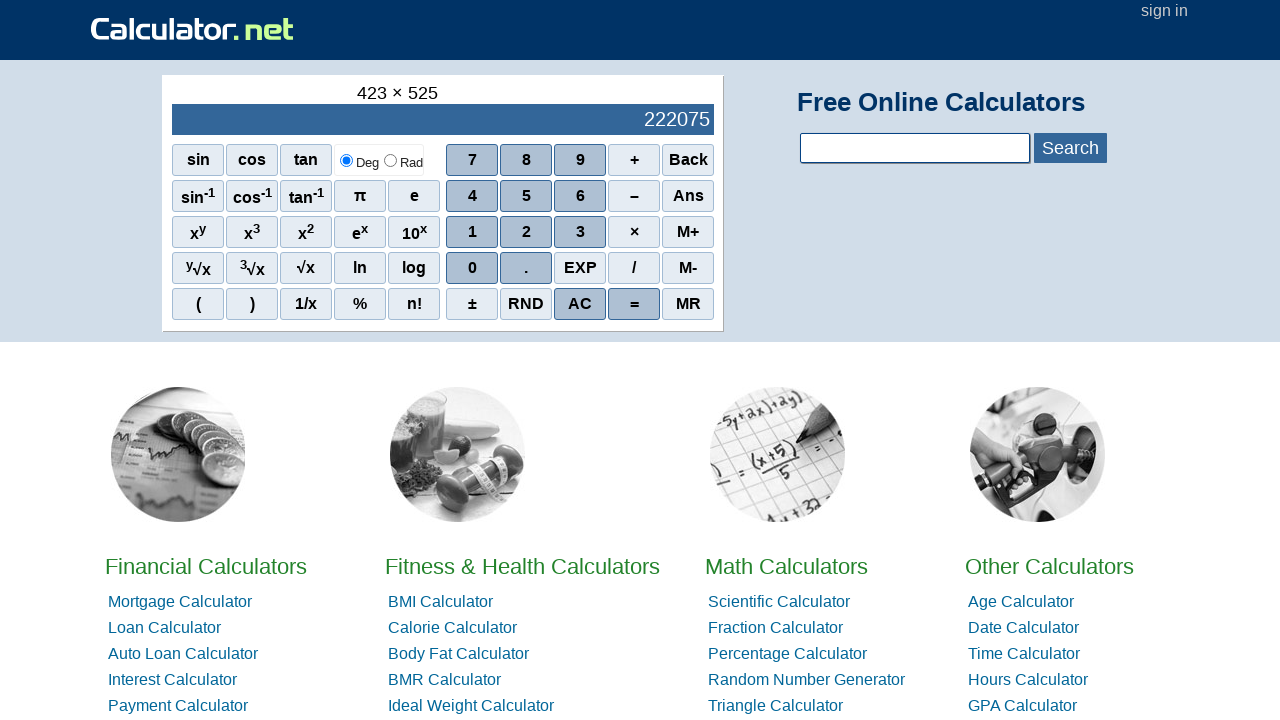

Clicked AC (Clear) button at (688, 160) on span:has-text('AC')
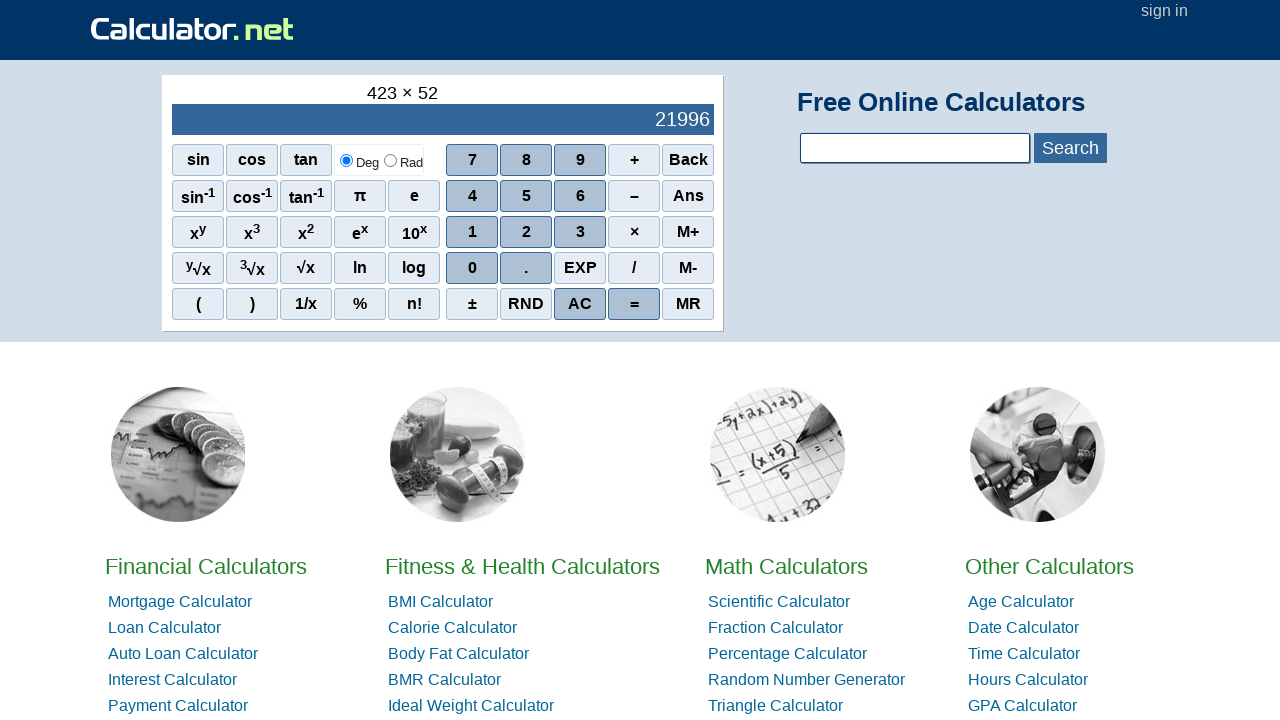

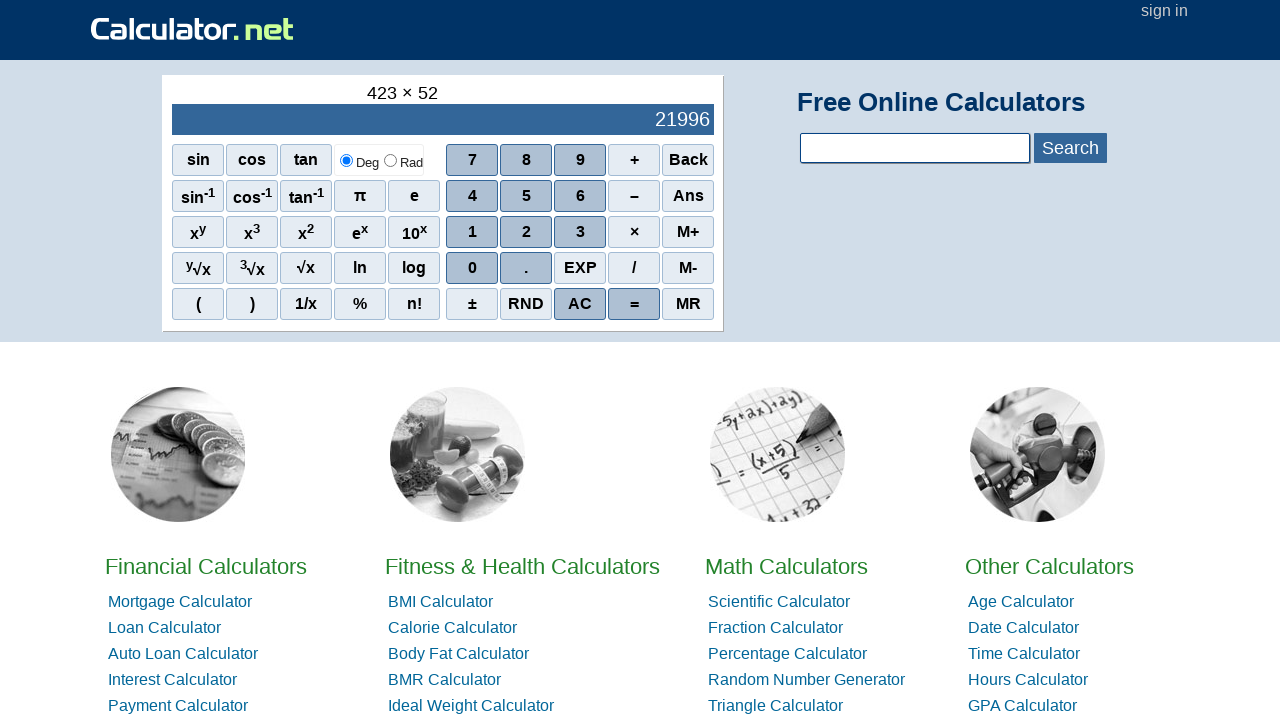